Tests that the VE3 homepage loads successfully and verifies the page title contains "ve3"

Starting URL: https://ve3.global

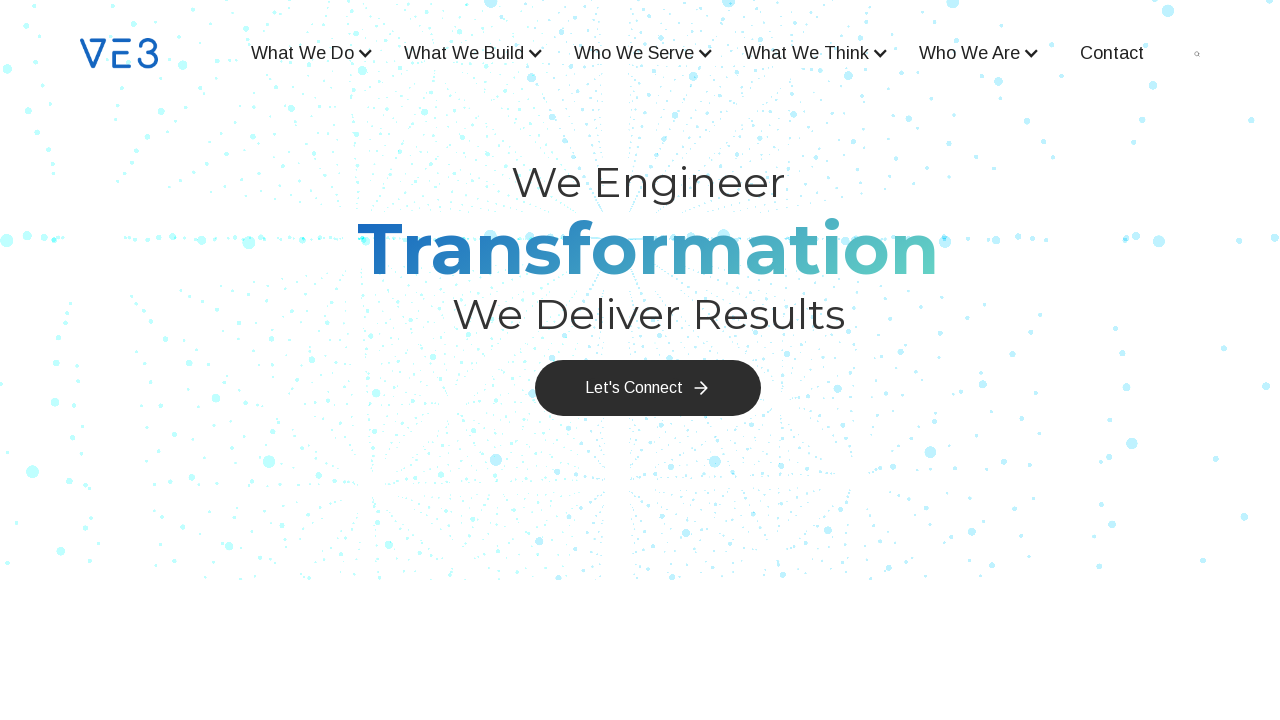

Navigated to VE3 homepage at https://ve3.global
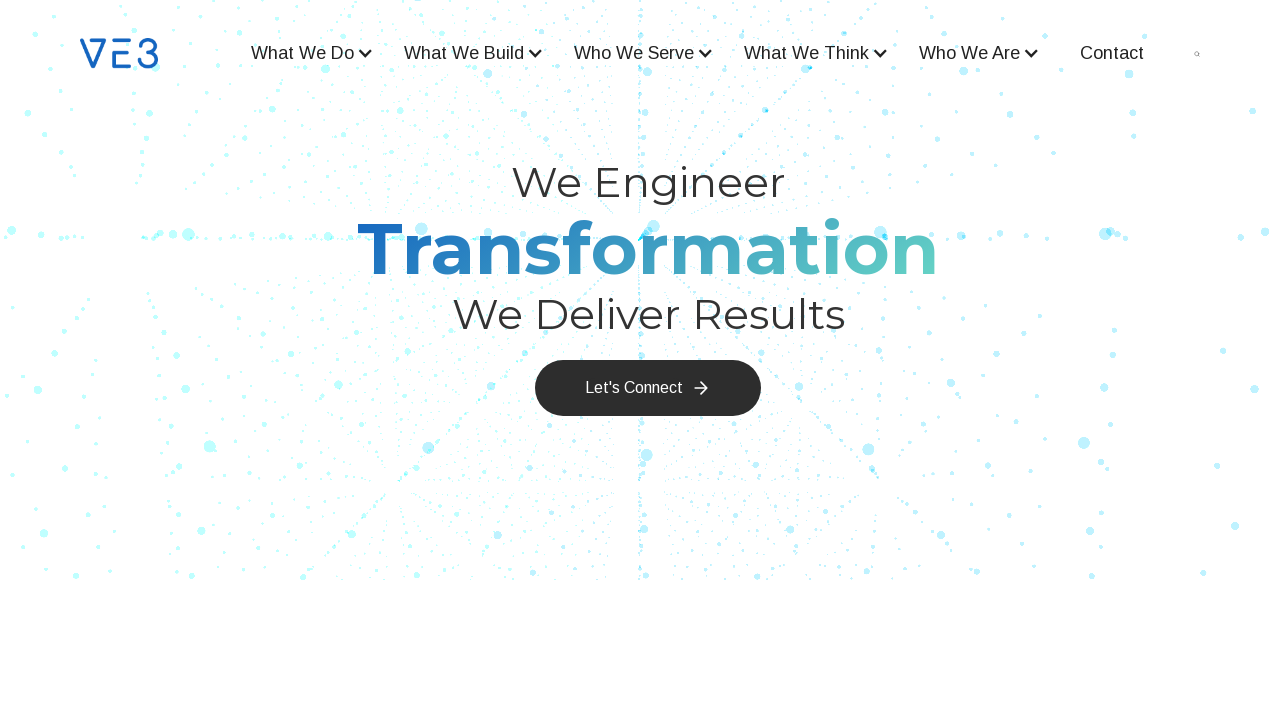

Retrieved page title
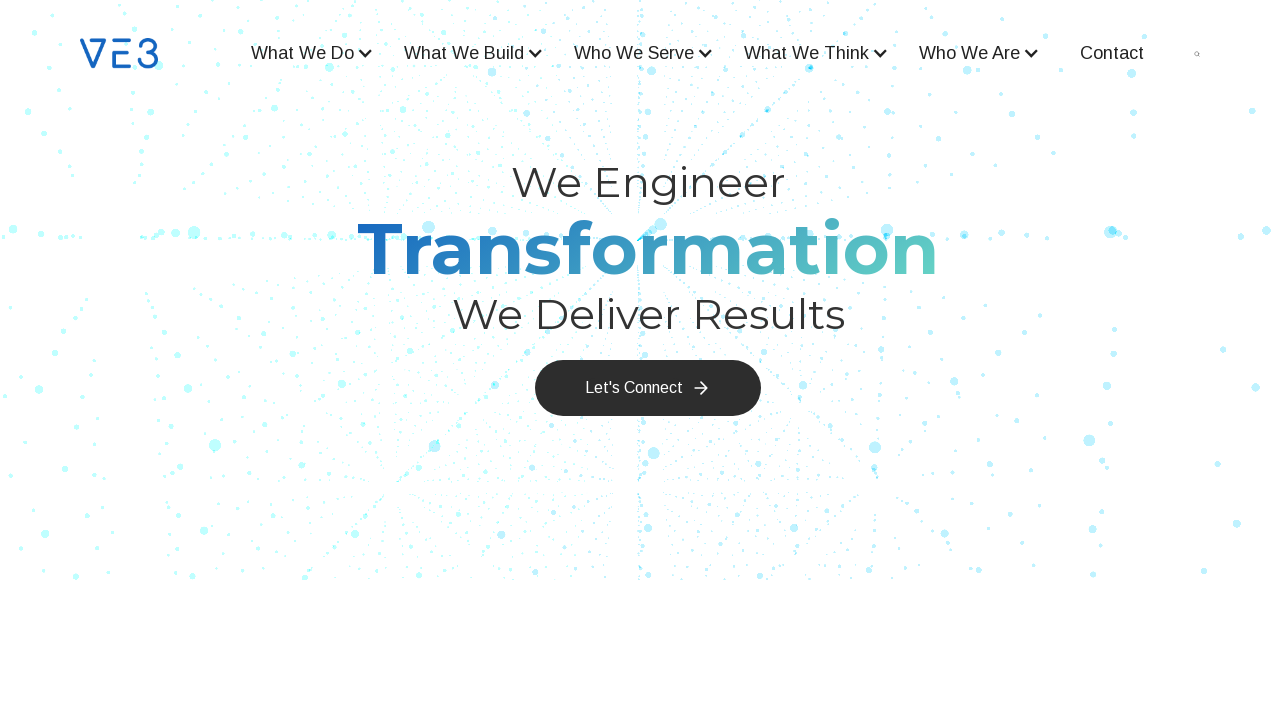

Verified page title contains 've3': 'VE3 - Value | Efficiency | Expertise | Excellence'
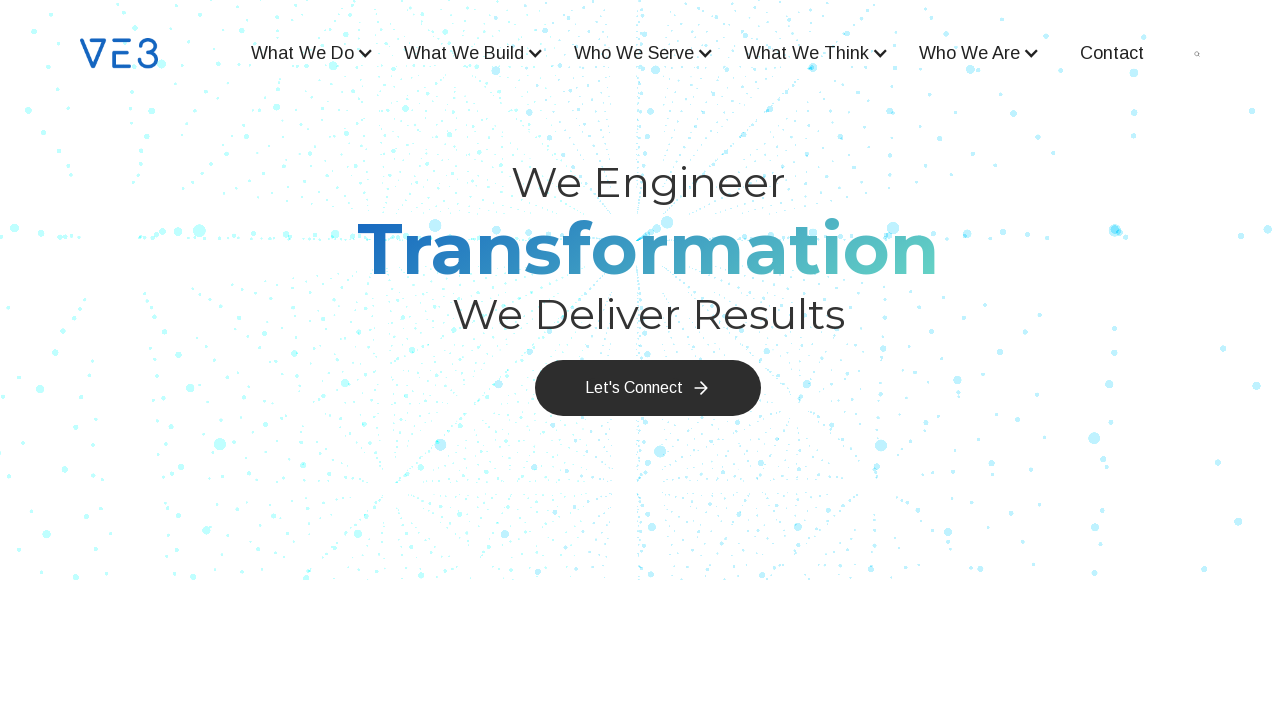

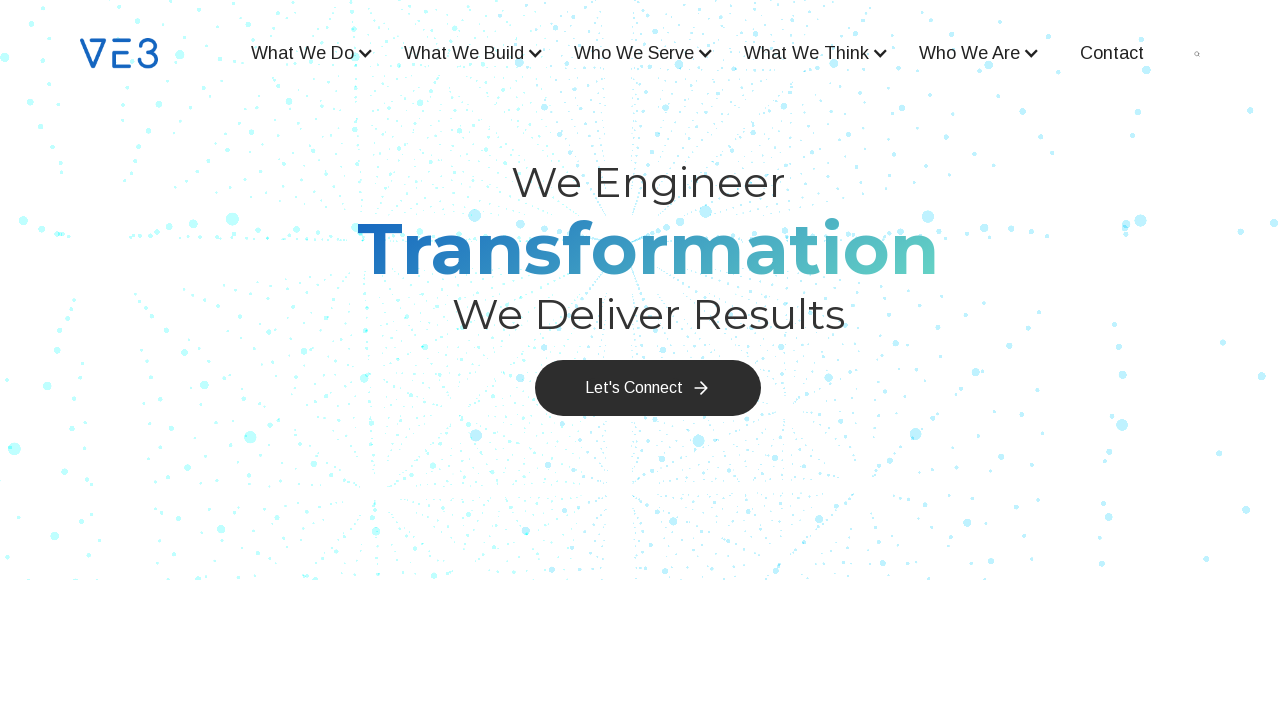